Tests the Name text box on DemoQA by entering a name and submitting the form to verify the output

Starting URL: https://demoqa.com/text-box

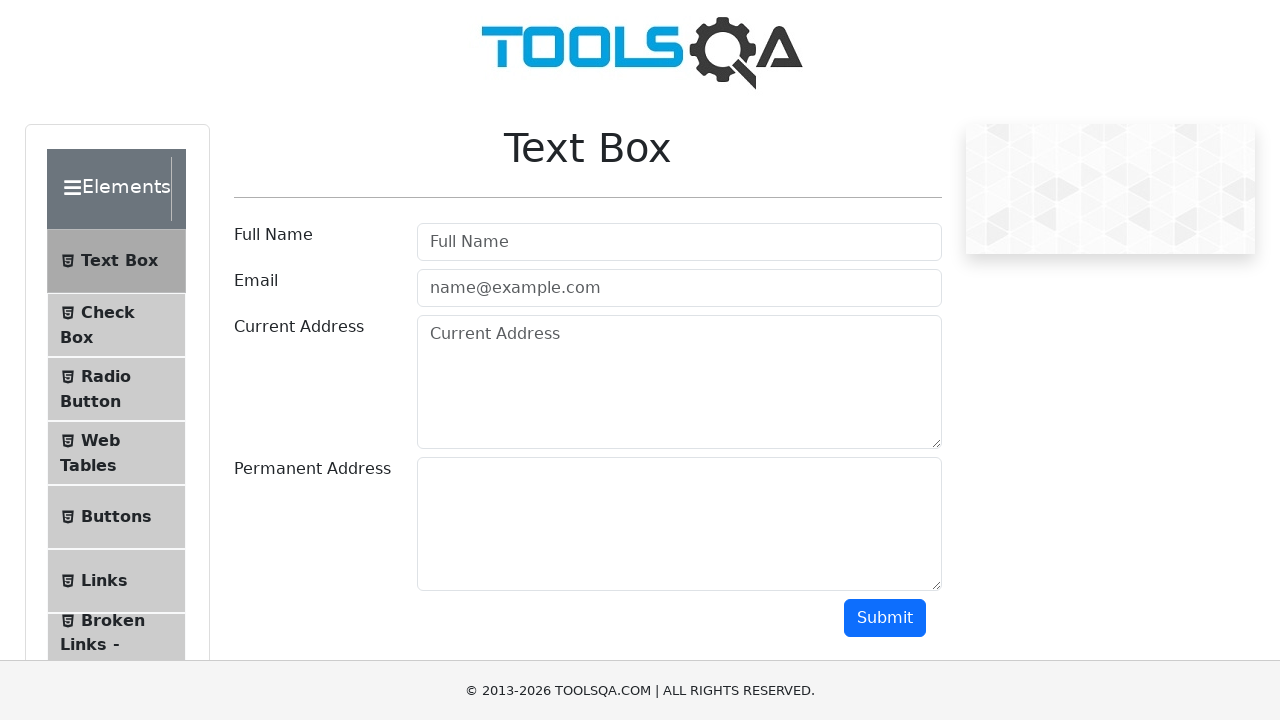

Filled userName text box with 'TestUser' on input#userName
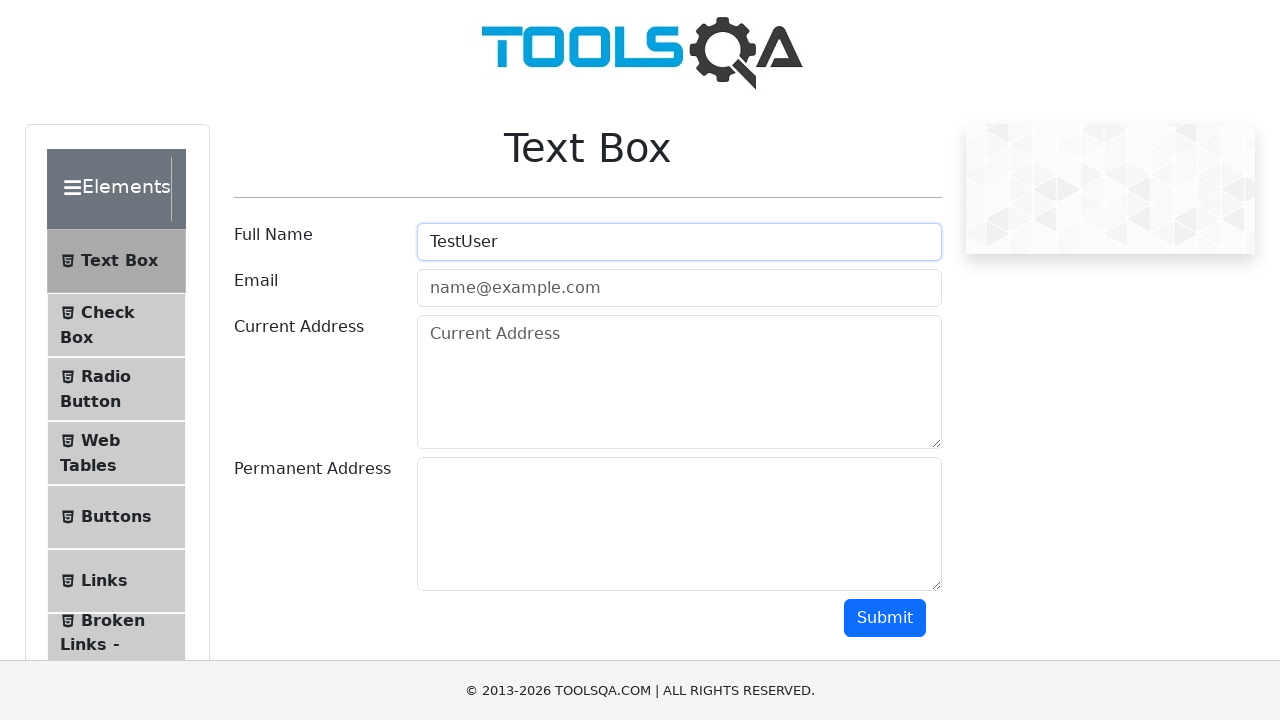

Clicked submit button to submit the form at (885, 618) on button#submit
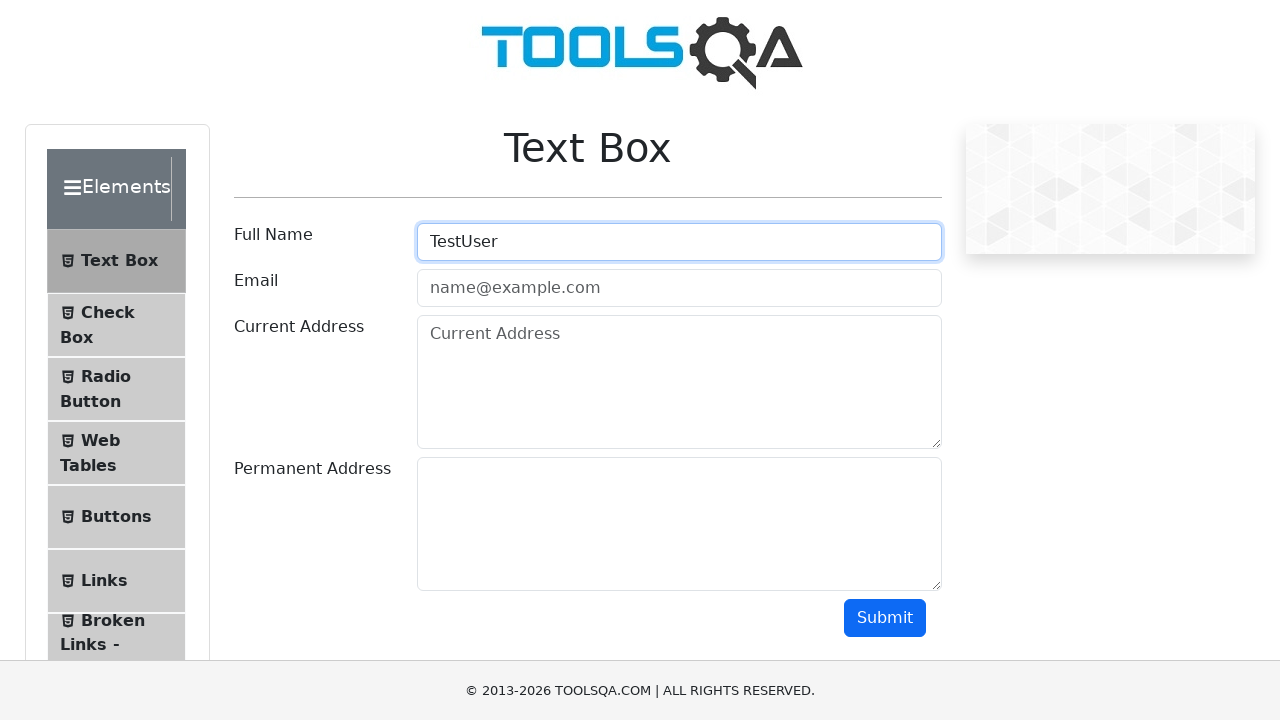

Form submission successful and result output appeared
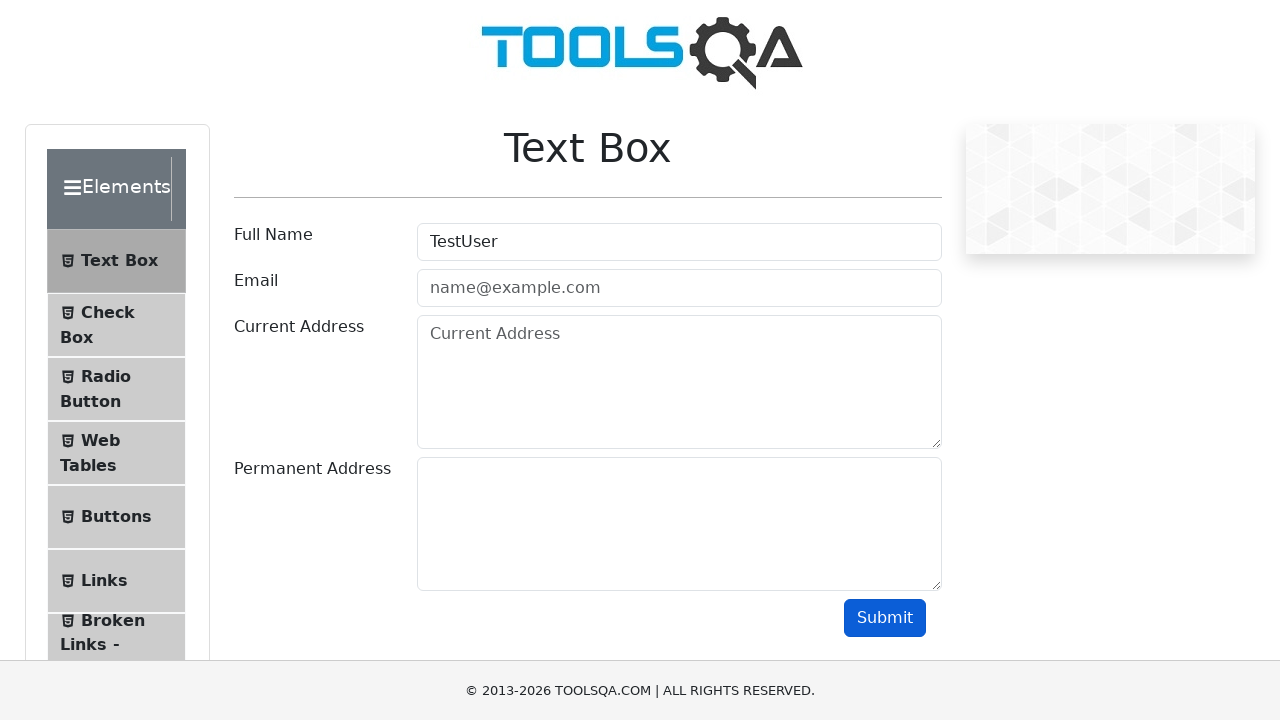

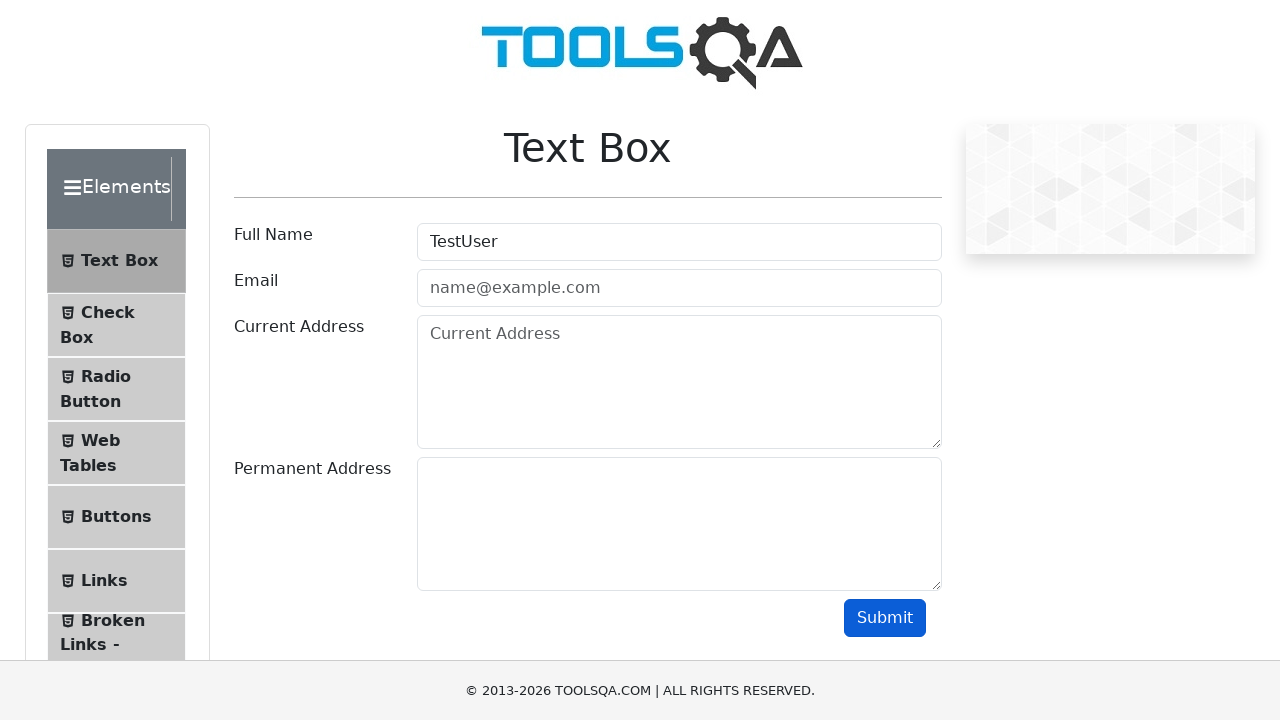